Tests hover functionality by hovering over user images and clicking profile links

Starting URL: http://the-internet.herokuapp.com/hovers

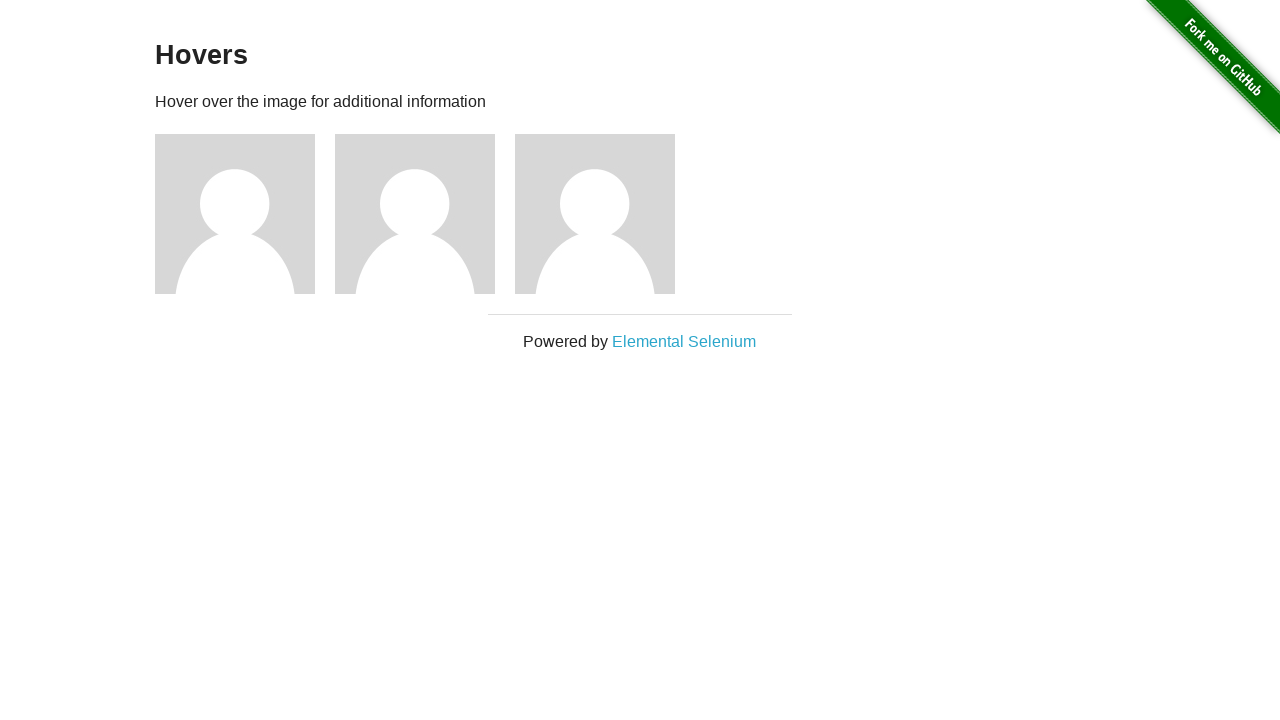

Hovered over first user image at (235, 214) on xpath=//body//div[2]//div[1]//div[1]//img
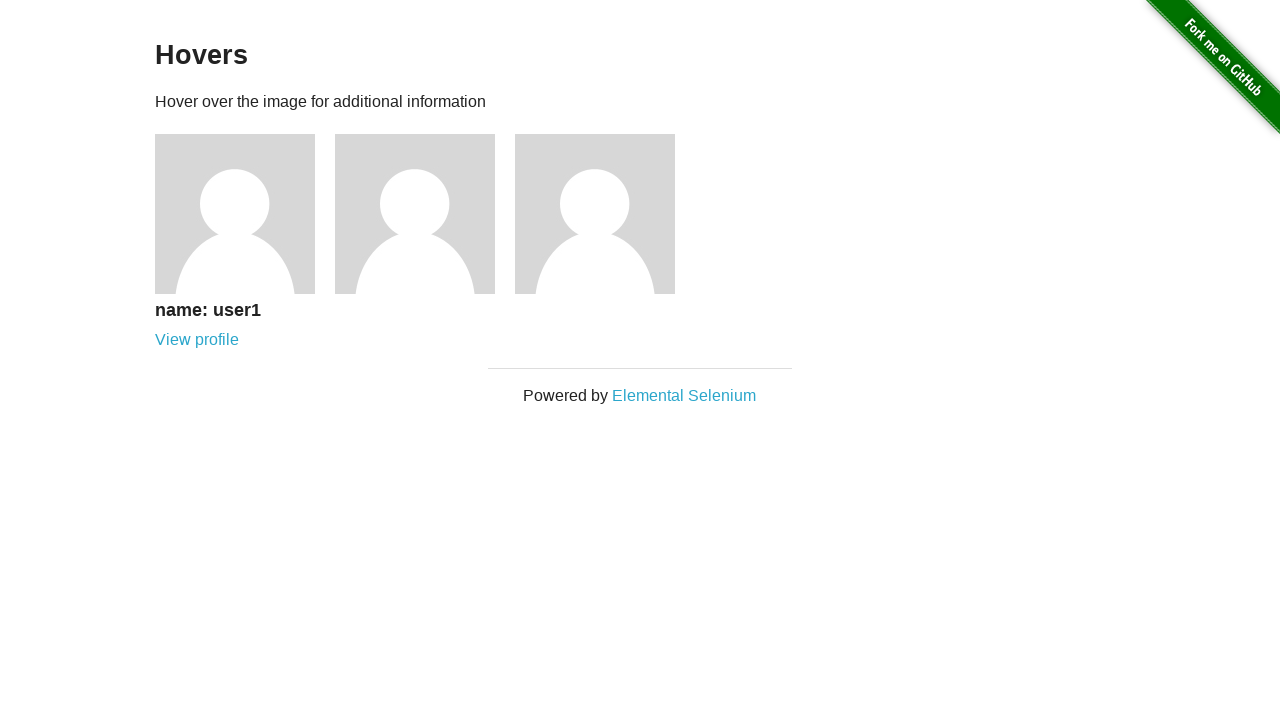

Clicked on first user profile link at (197, 340) on a[href='/users/1']
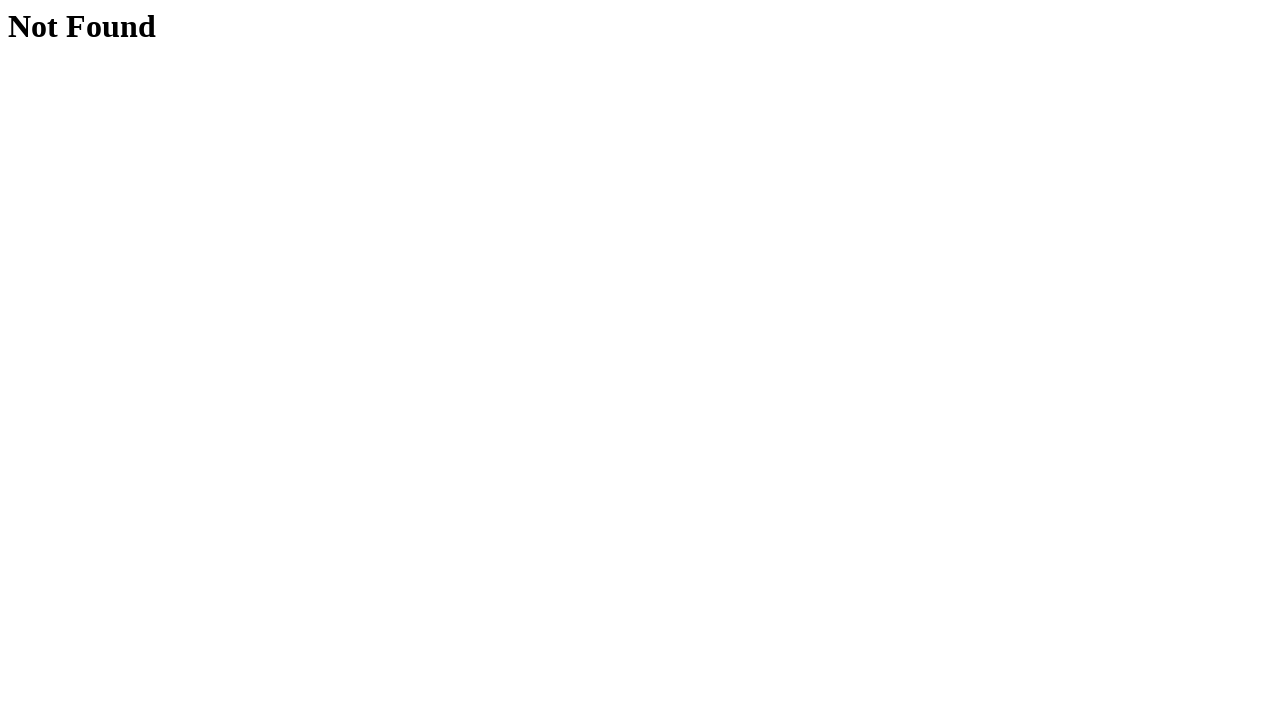

Navigated back to hovers page
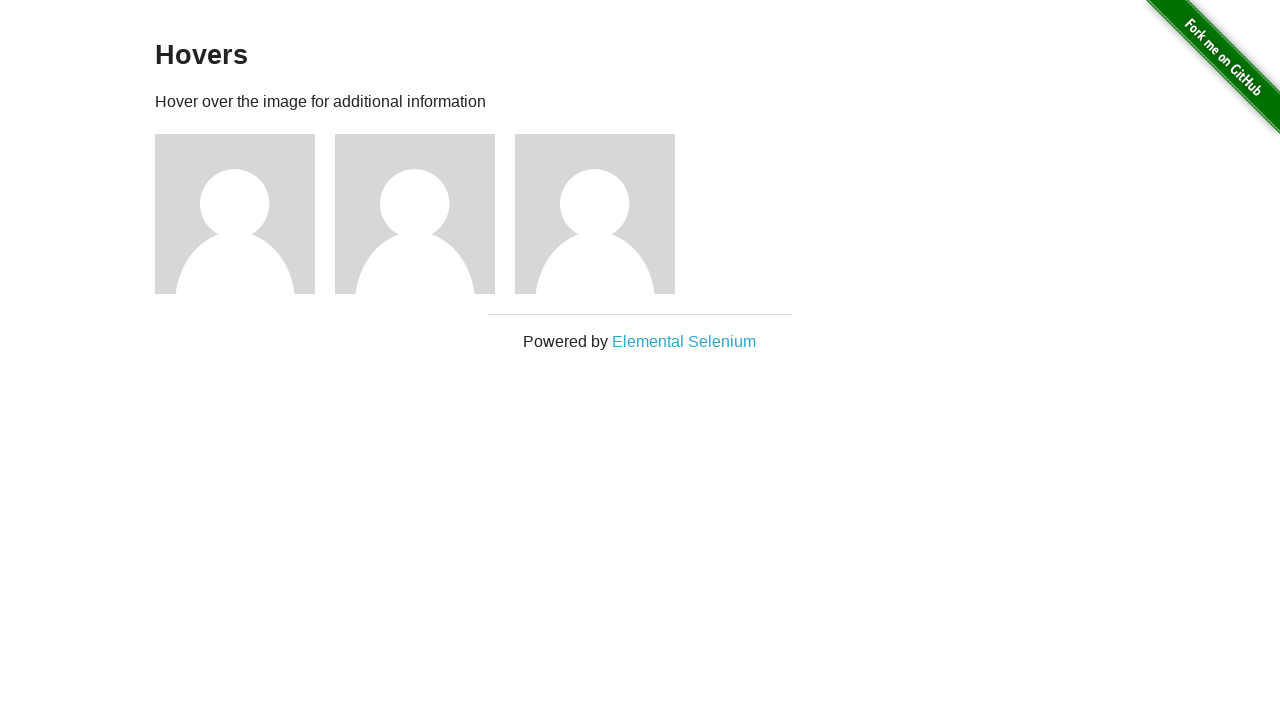

Hovered over second user image at (415, 214) on xpath=//body//div[2]//div[1]//div[2]//img
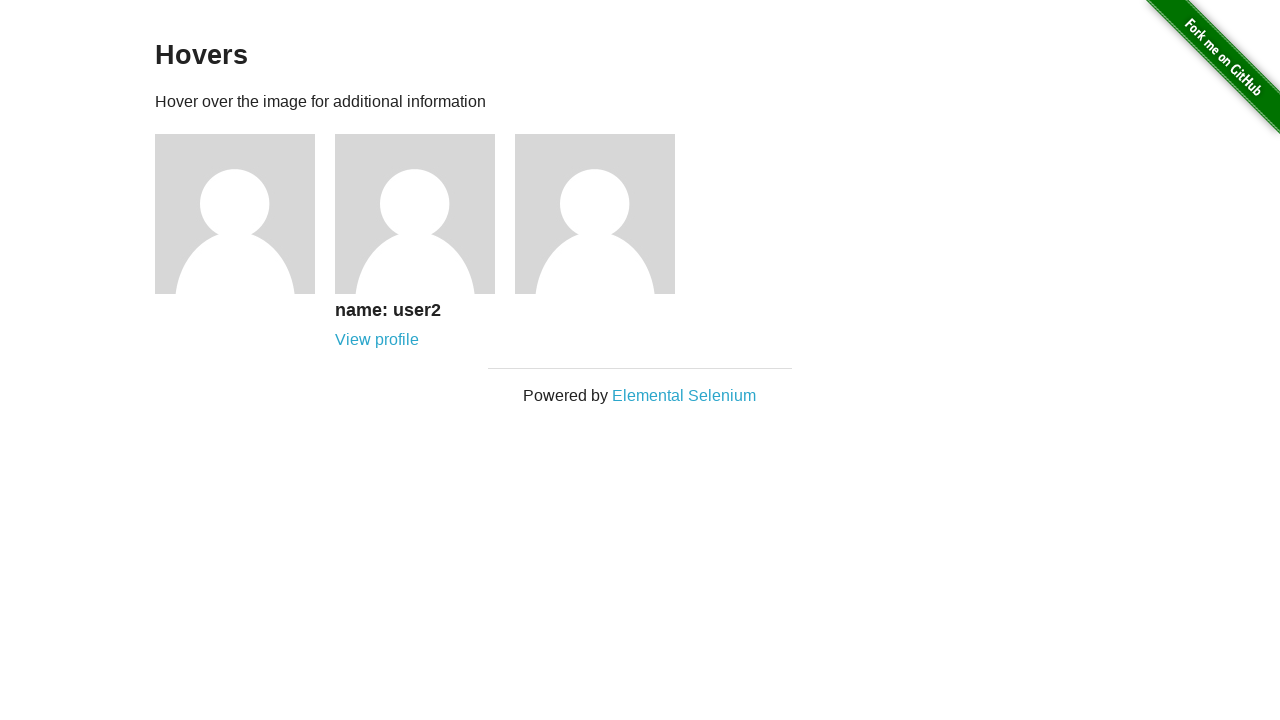

Clicked on second user profile link at (377, 340) on a[href='/users/2']
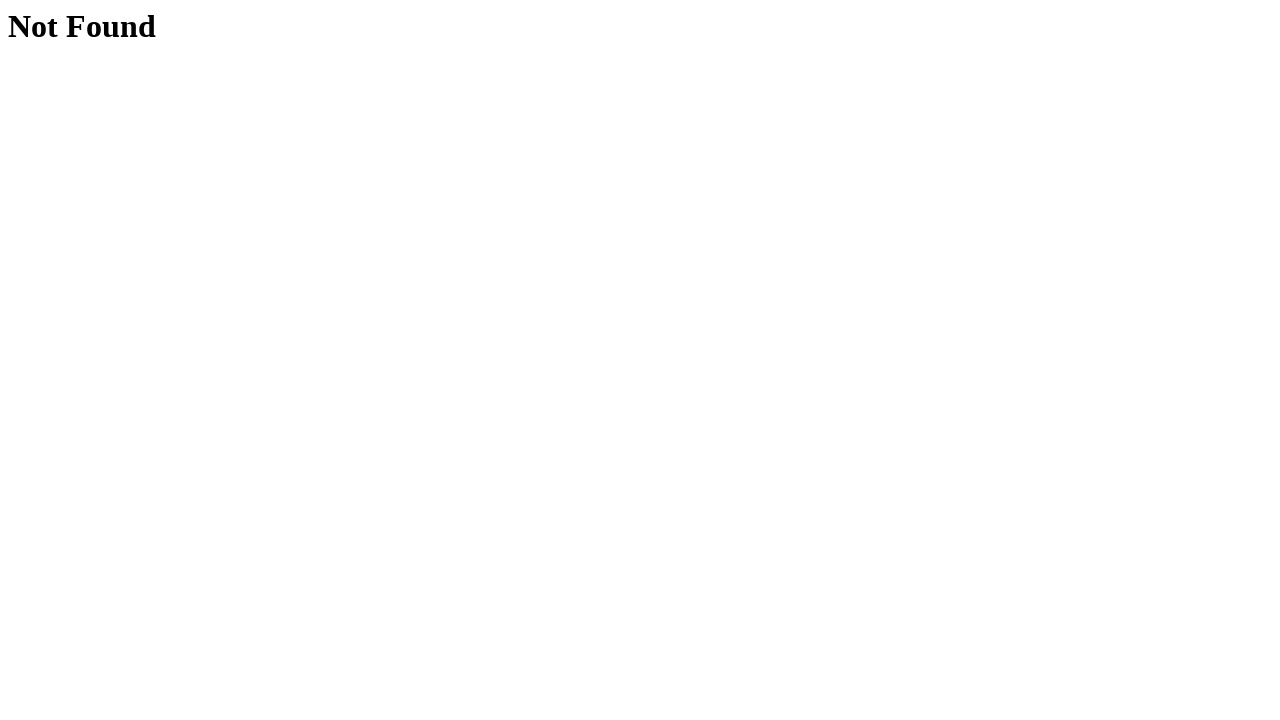

Navigated back to hovers page
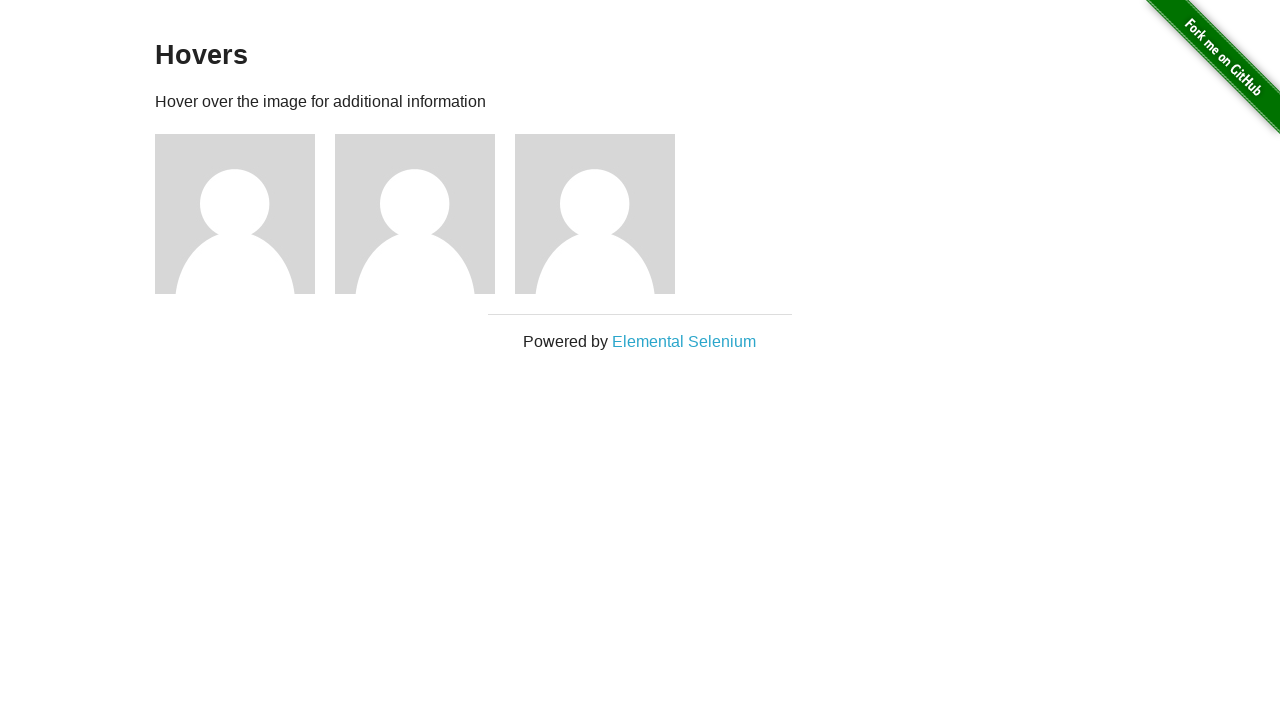

Hovered over third user image at (595, 214) on xpath=//body//div[2]//div[1]//div[3]//img
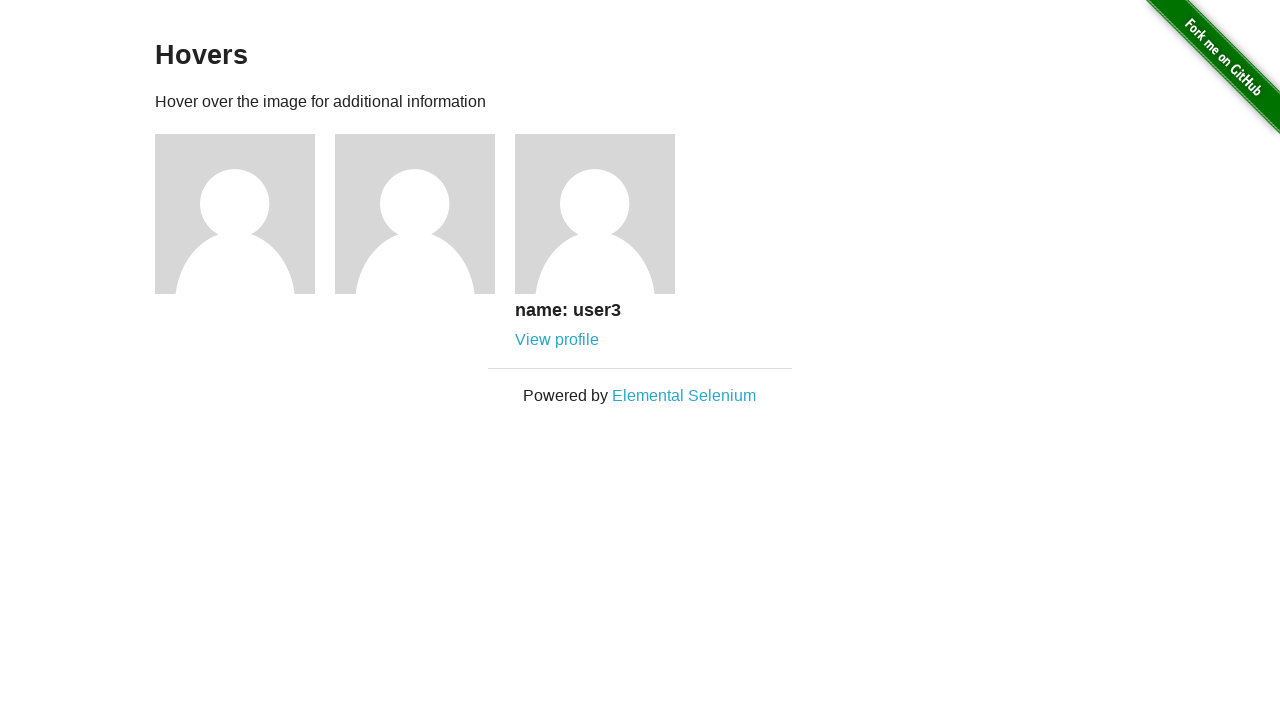

Clicked on third user profile link at (557, 340) on a[href='/users/3']
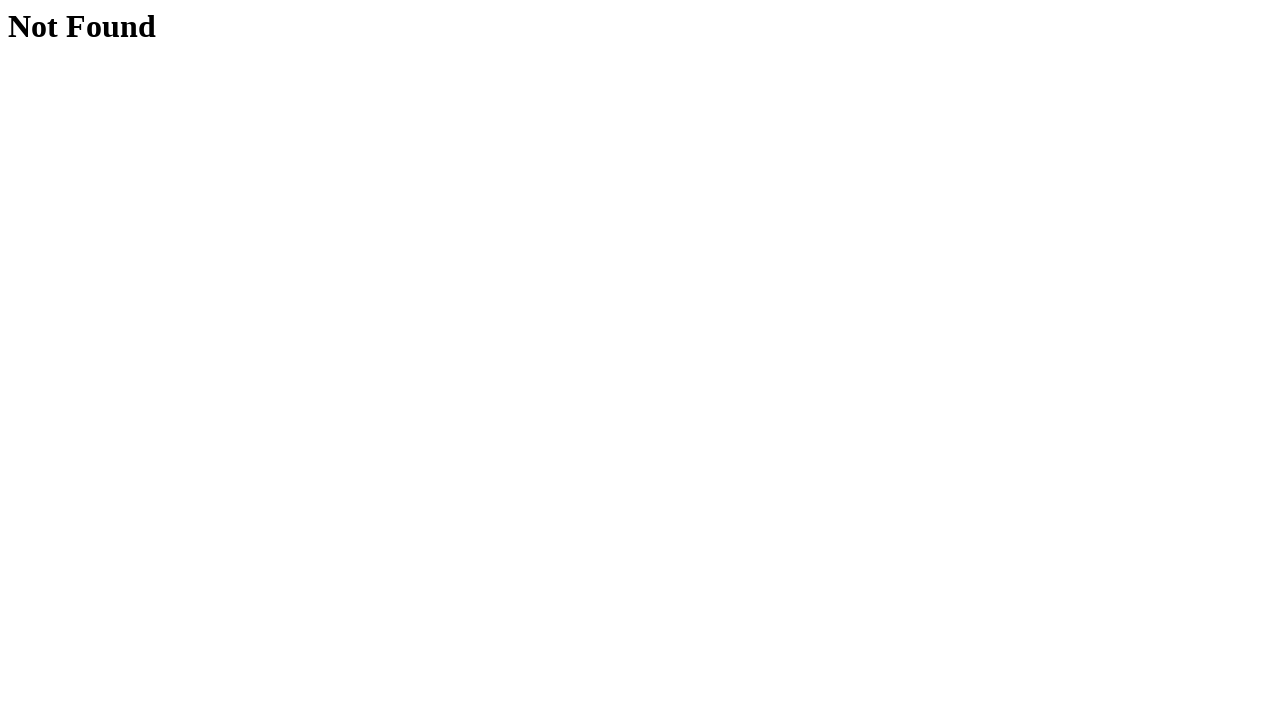

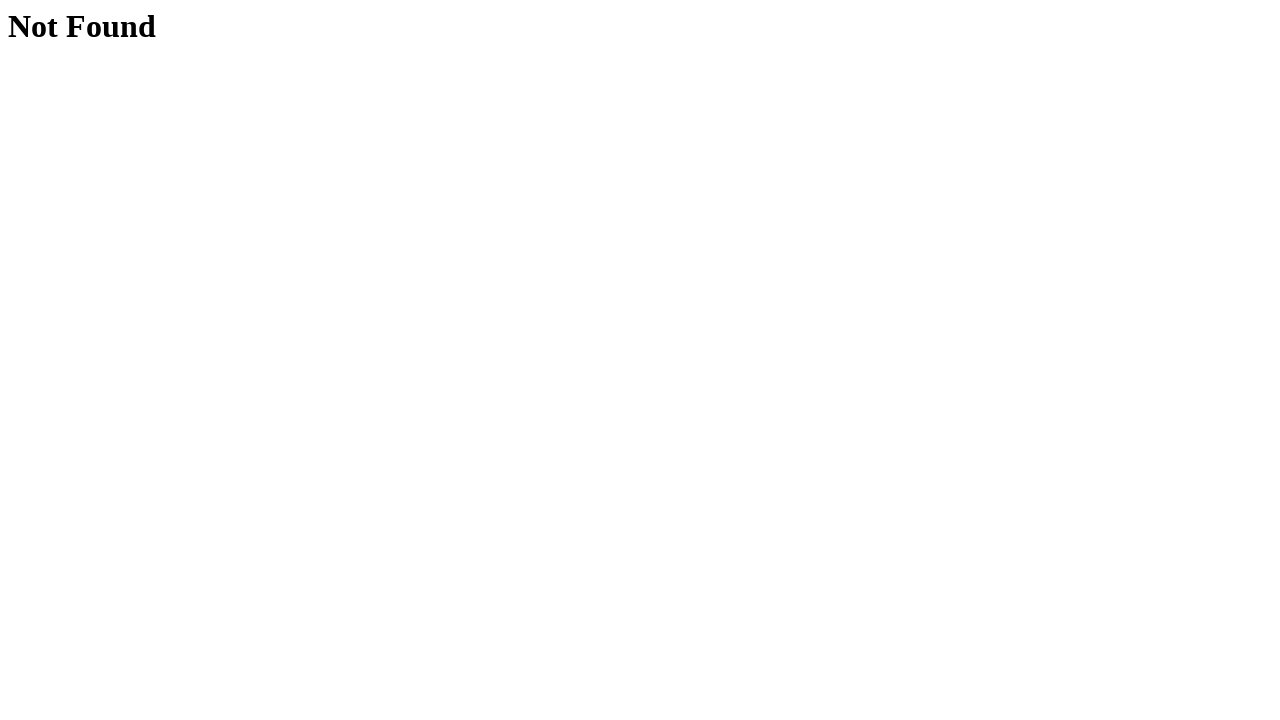